Tests filtering to display only active (incomplete) todo items

Starting URL: https://demo.playwright.dev/todomvc

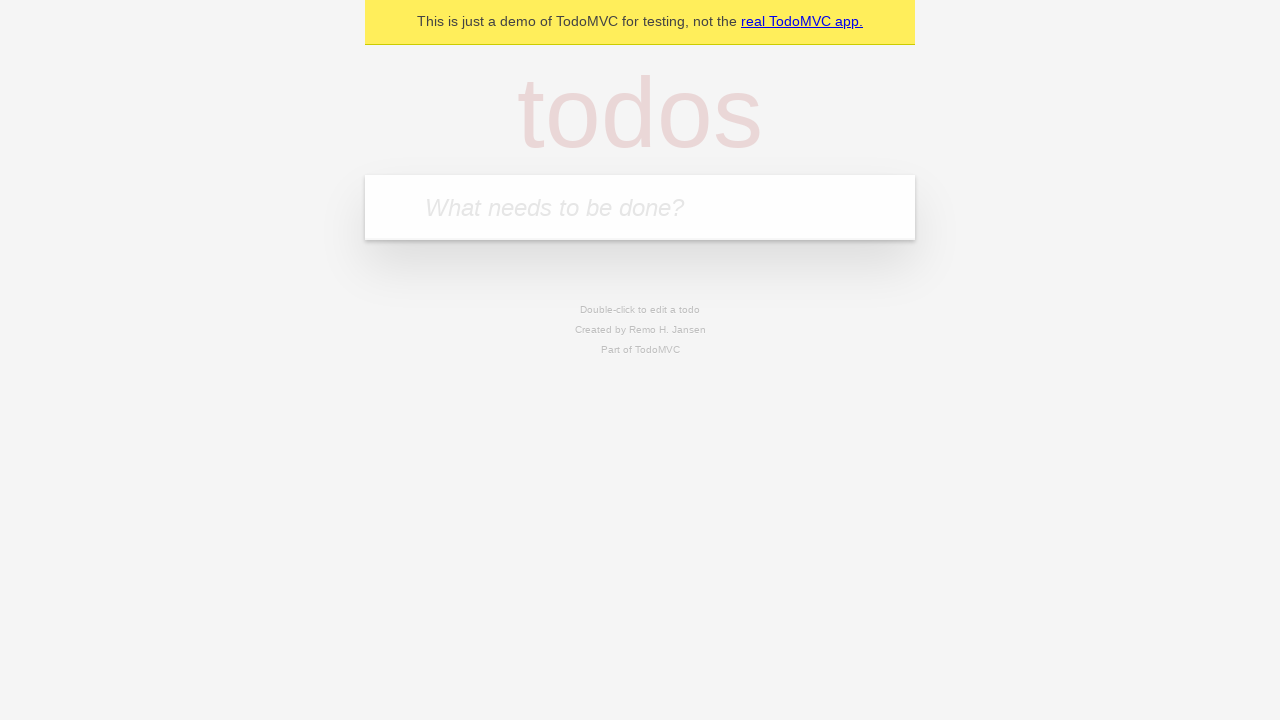

Filled todo input with 'buy some cheese' on internal:attr=[placeholder="What needs to be done?"i]
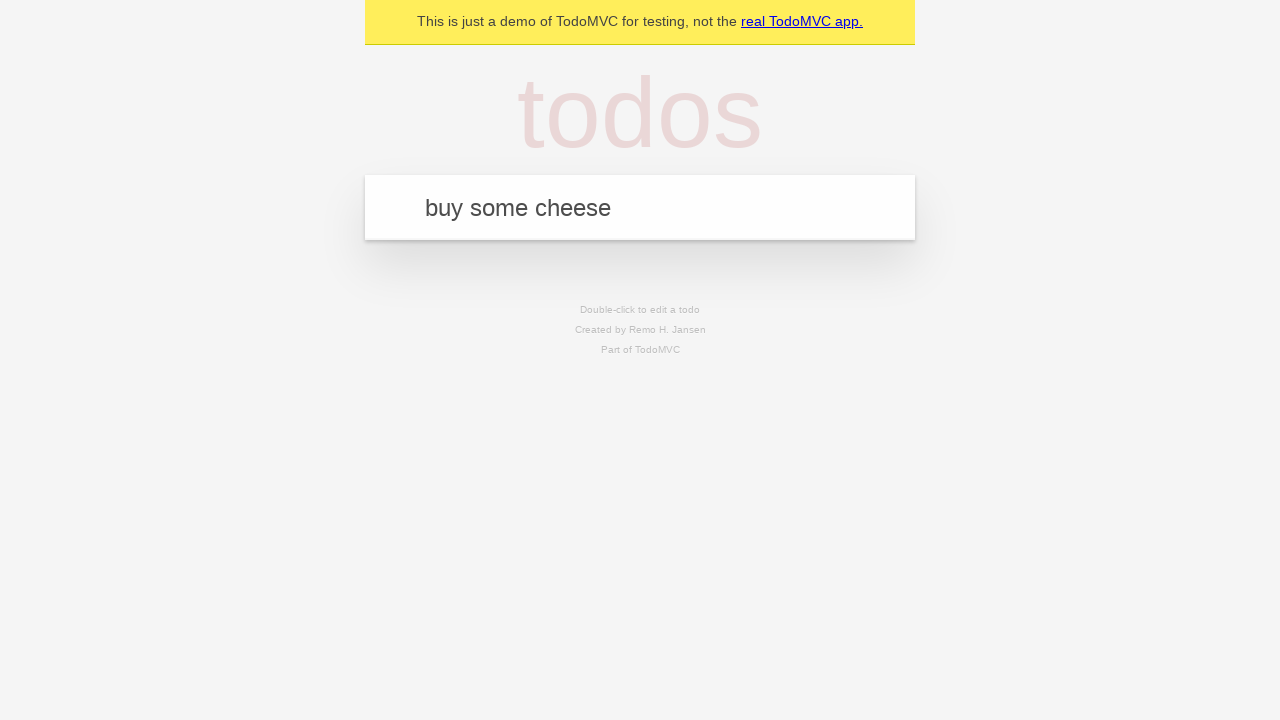

Pressed Enter to create first todo on internal:attr=[placeholder="What needs to be done?"i]
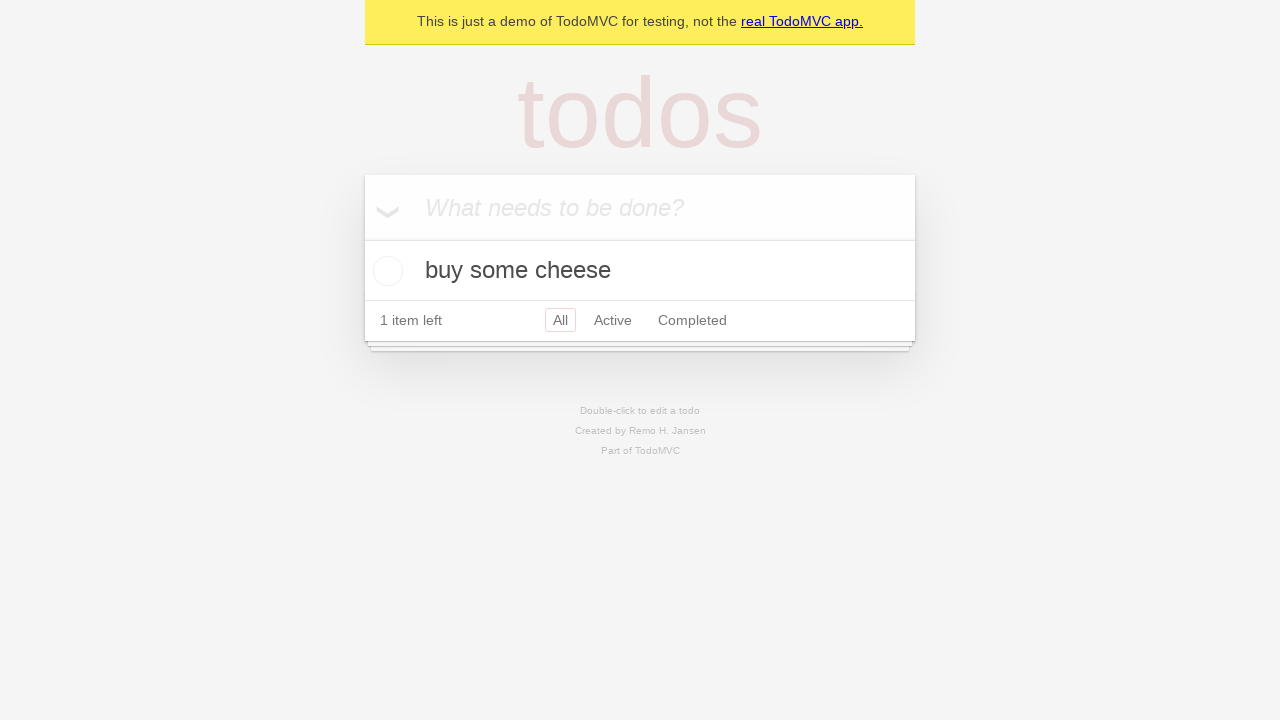

Filled todo input with 'feed the cat' on internal:attr=[placeholder="What needs to be done?"i]
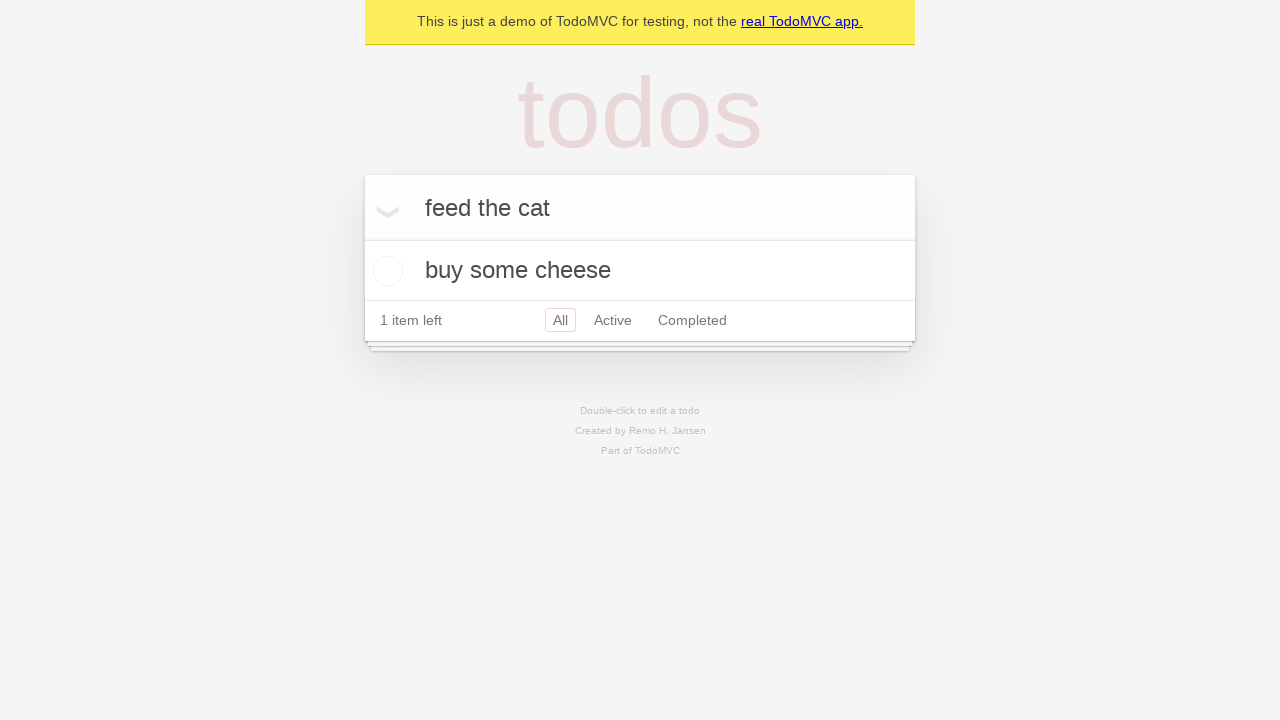

Pressed Enter to create second todo on internal:attr=[placeholder="What needs to be done?"i]
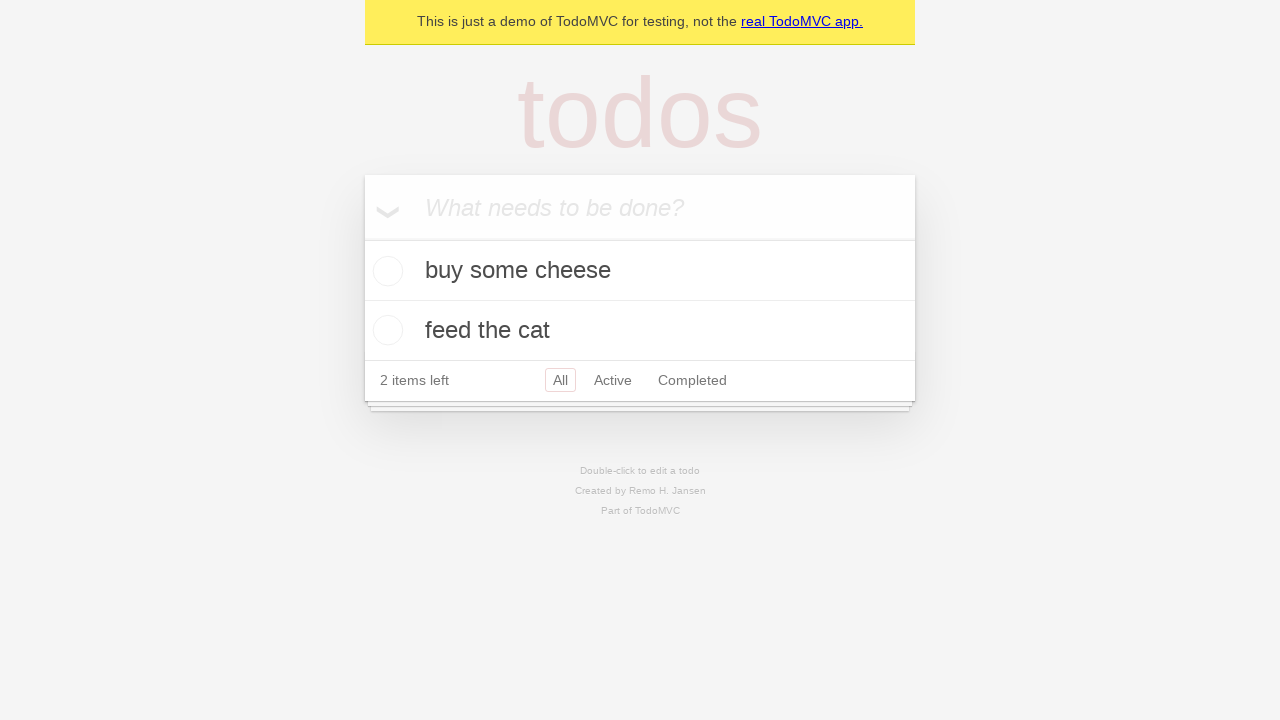

Filled todo input with 'book a doctors appointment' on internal:attr=[placeholder="What needs to be done?"i]
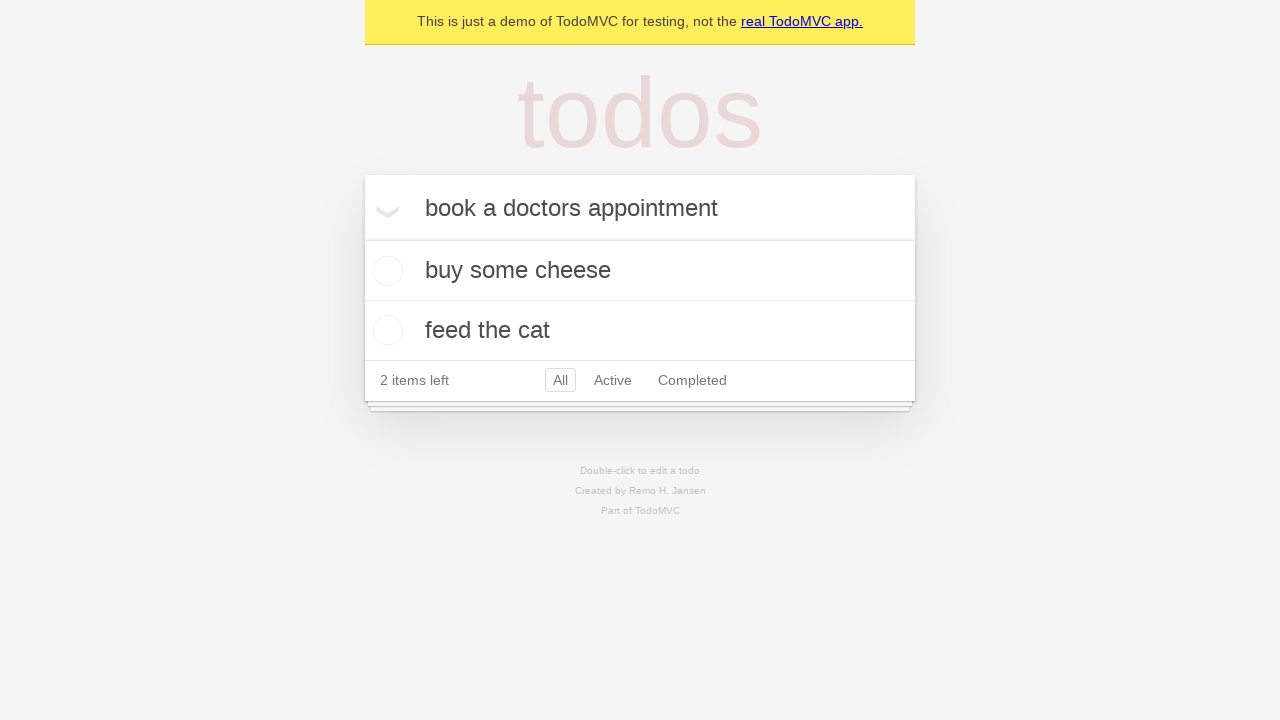

Pressed Enter to create third todo on internal:attr=[placeholder="What needs to be done?"i]
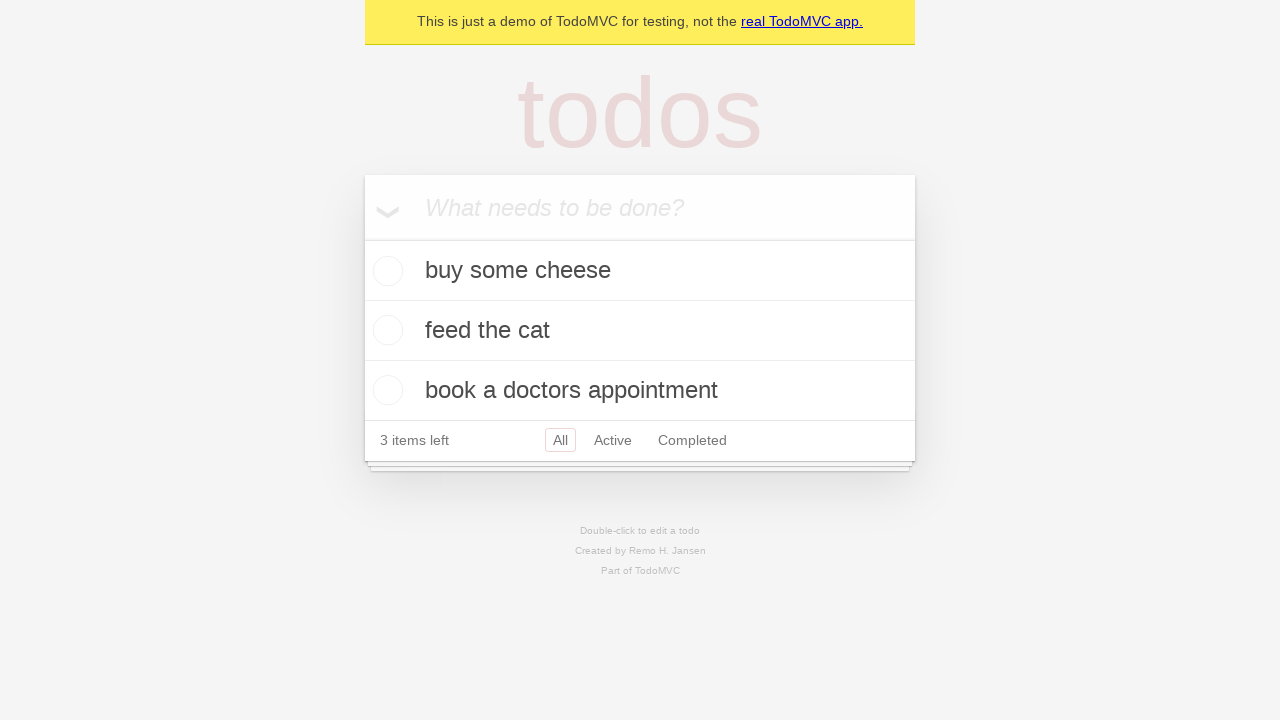

Waited for todo items to load
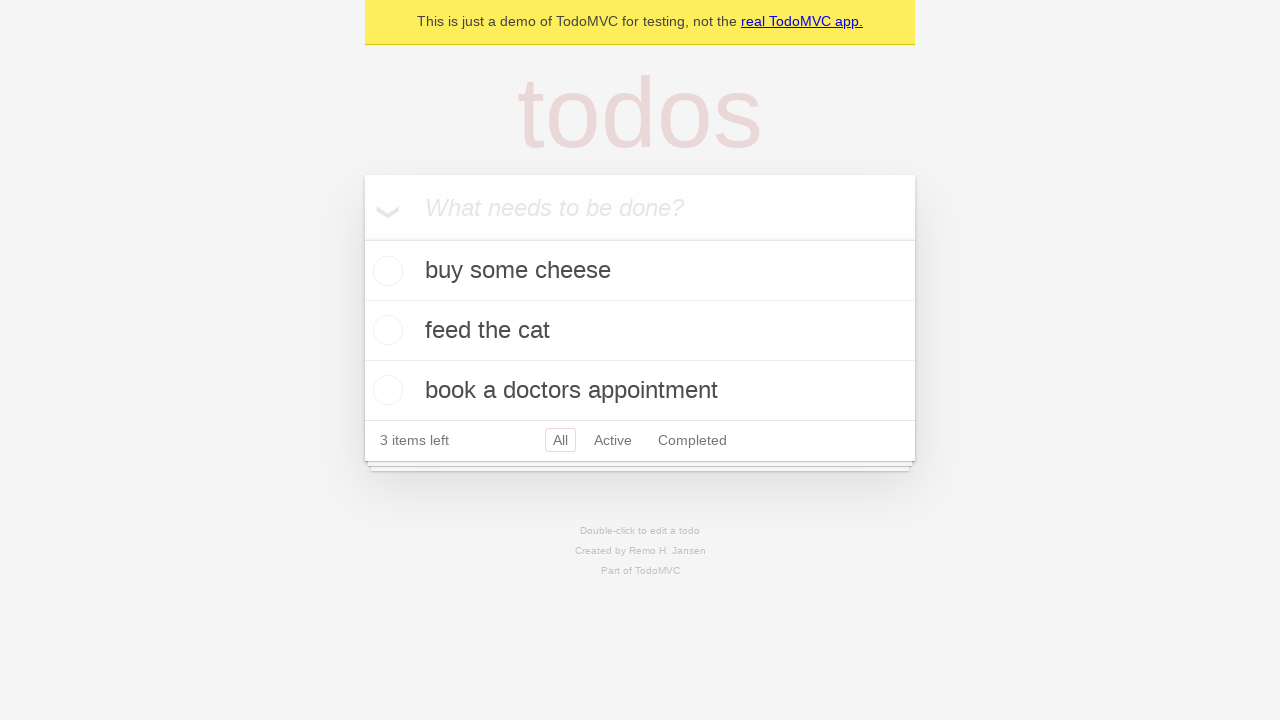

Marked second todo item as complete at (385, 330) on internal:testid=[data-testid="todo-item"s] >> nth=1 >> internal:role=checkbox
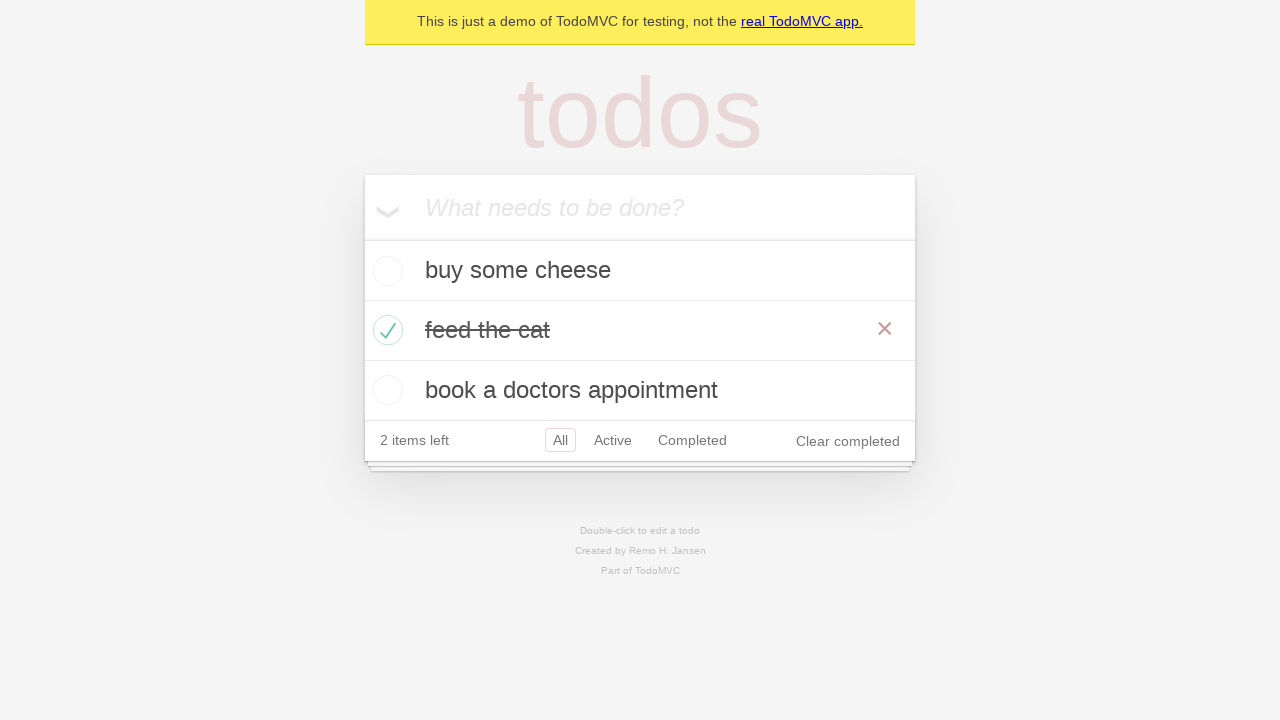

Clicked Active filter to display only incomplete todos at (613, 440) on internal:role=link[name="Active"i]
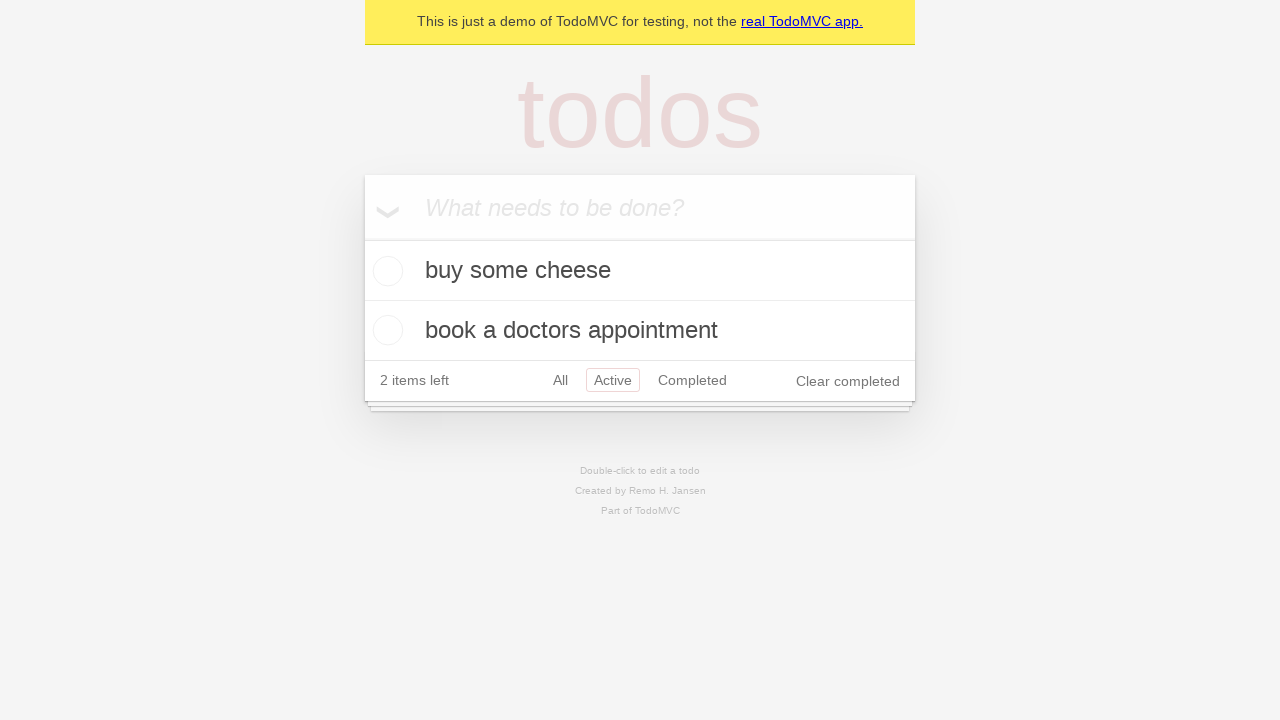

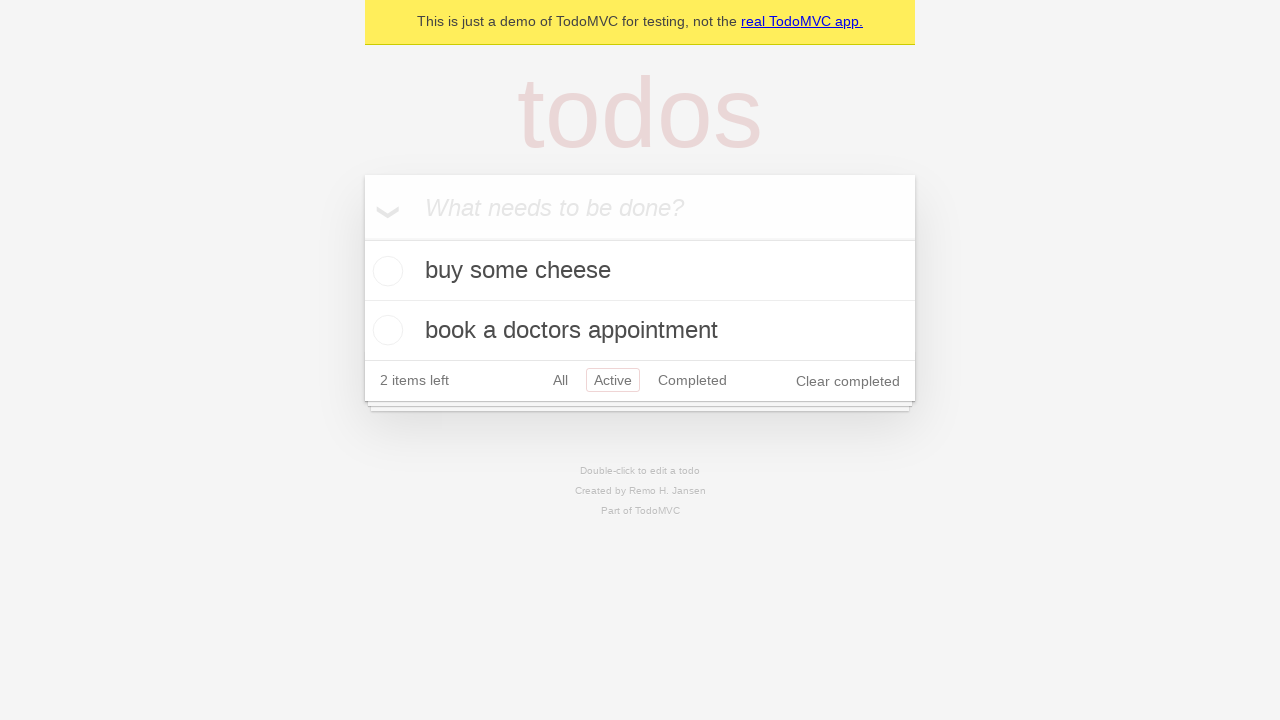